Tests the percent calculator by calculating 10% of 50, verifying the result equals 5

Starting URL: http://www.calculator.net/

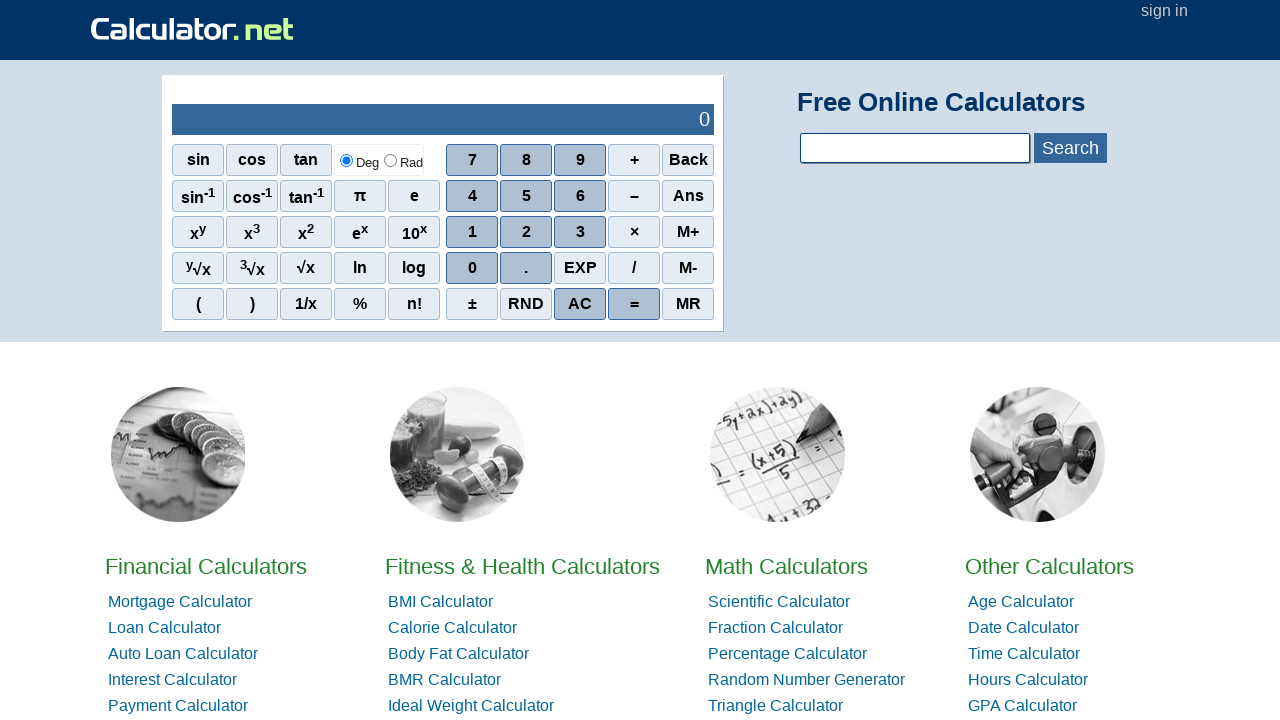

Clicked on Math Calculators at (786, 566) on xpath=//*[@id='homelistwrap']/div[3]/div[2]/a
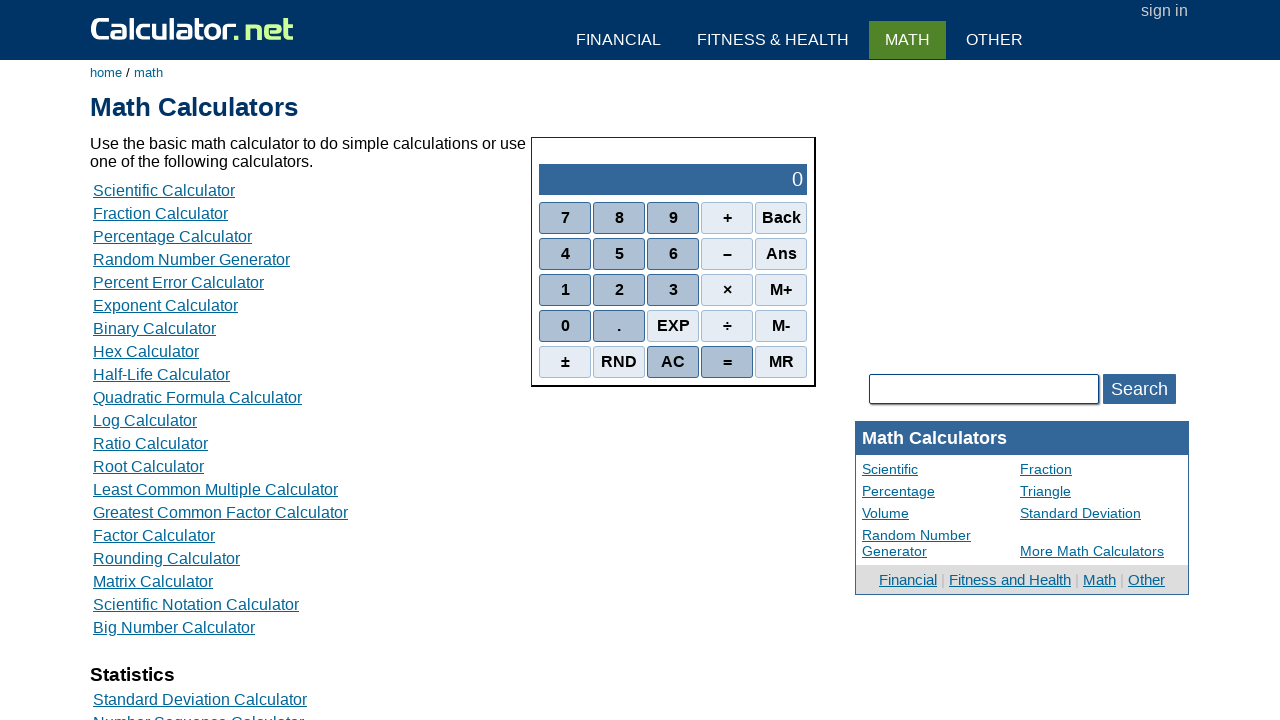

Clicked on Percent Calculators at (172, 236) on xpath=//*[@id='content']/table[2]/tbody/tr/td/div[3]/a
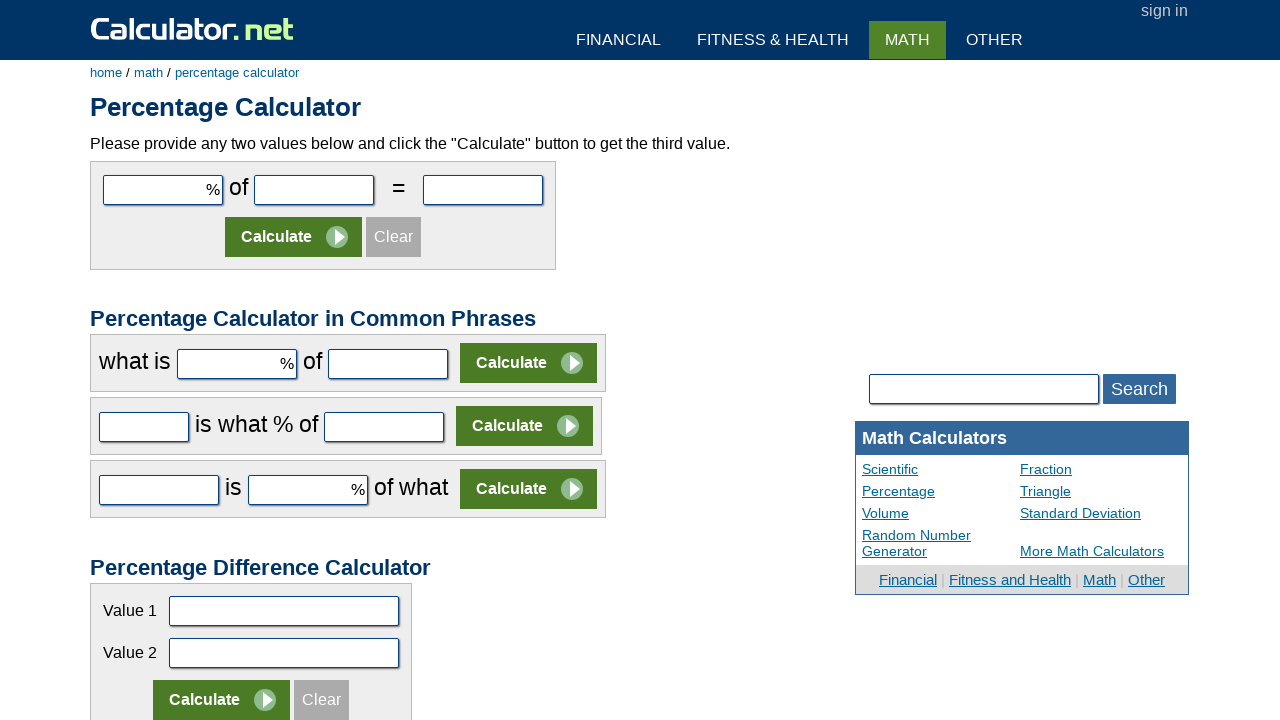

Entered 10 in the first number field on #cpar1
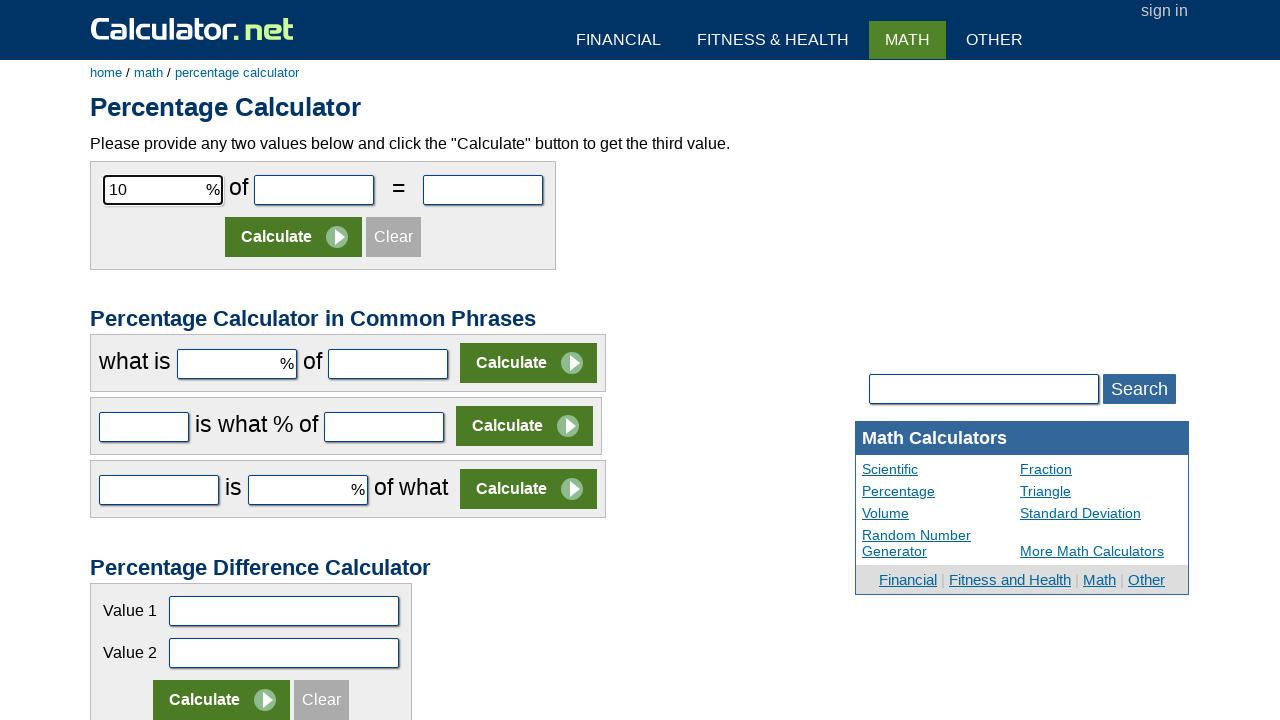

Entered 50 in the second number field on #cpar2
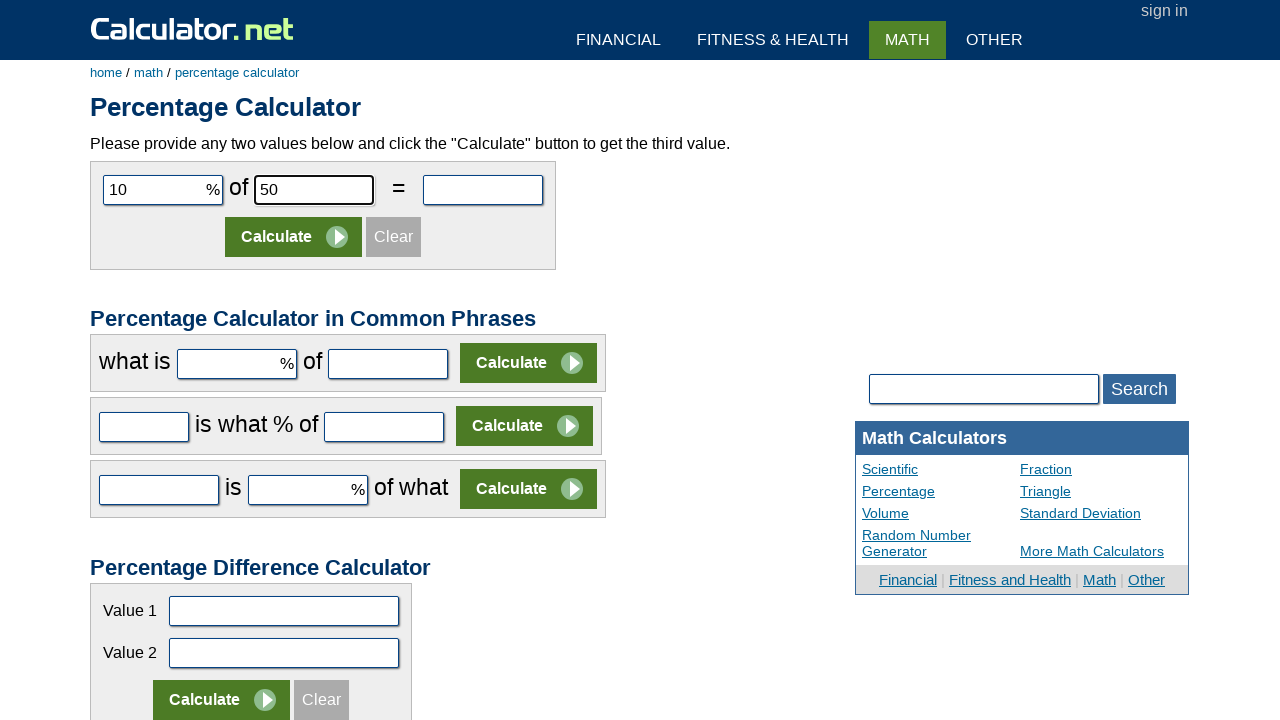

Clicked Calculate button at (294, 237) on xpath=//*[@id='content']/form[1]/table/tbody/tr[2]/td/input[2]
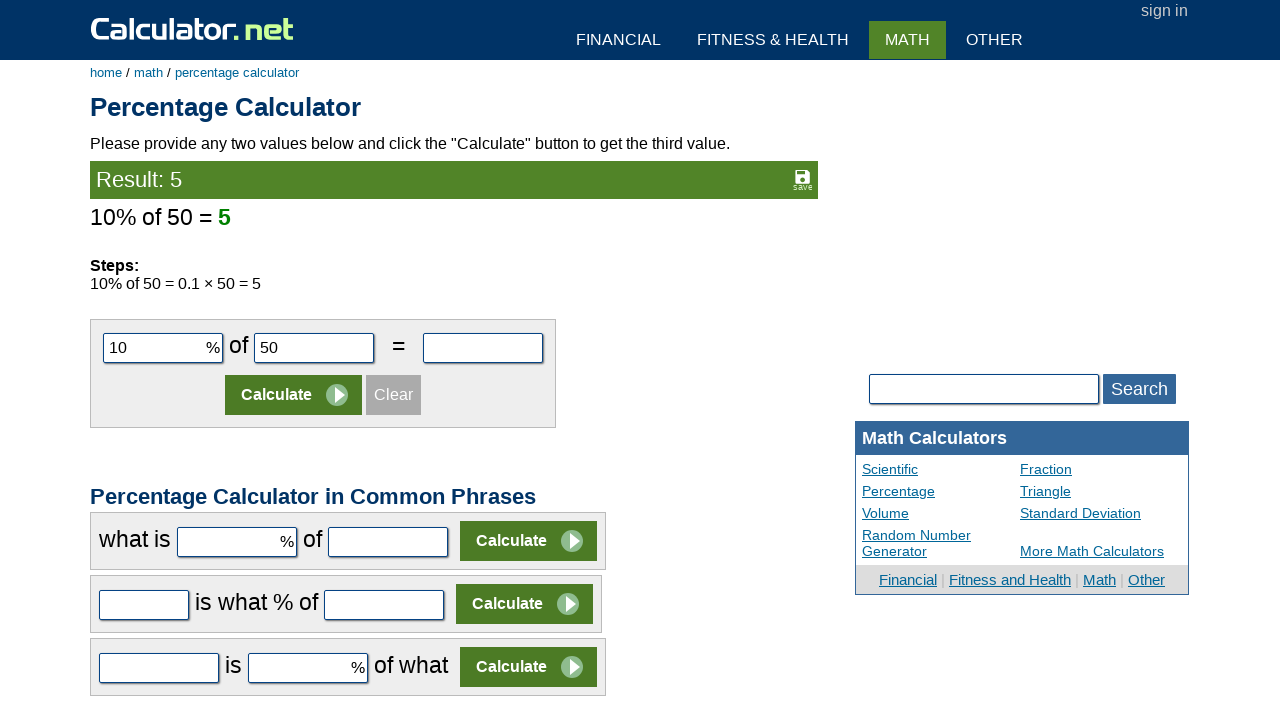

Result element loaded, verified that 10% of 50 equals 5
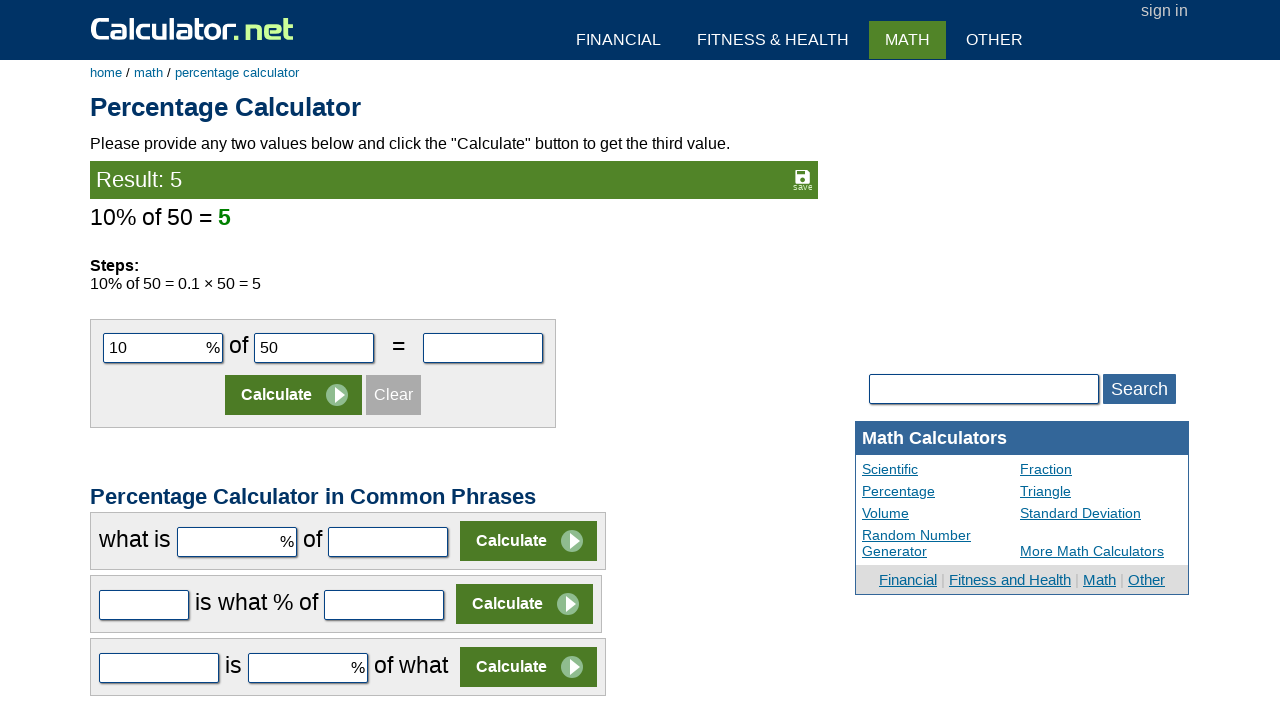

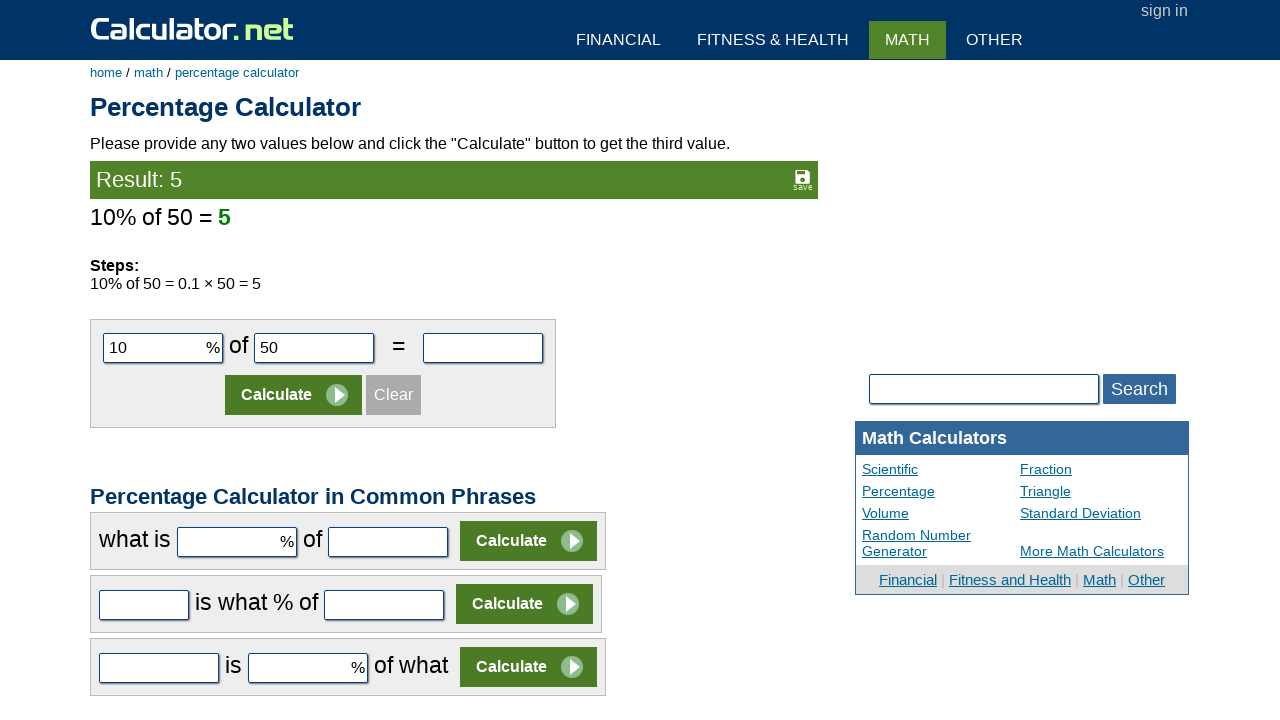